Tests dropdown selection by finding the dropdown element, iterating through all options, and clicking on "Option 1" when found. Then verifies the selection was made correctly.

Starting URL: https://the-internet.herokuapp.com/dropdown

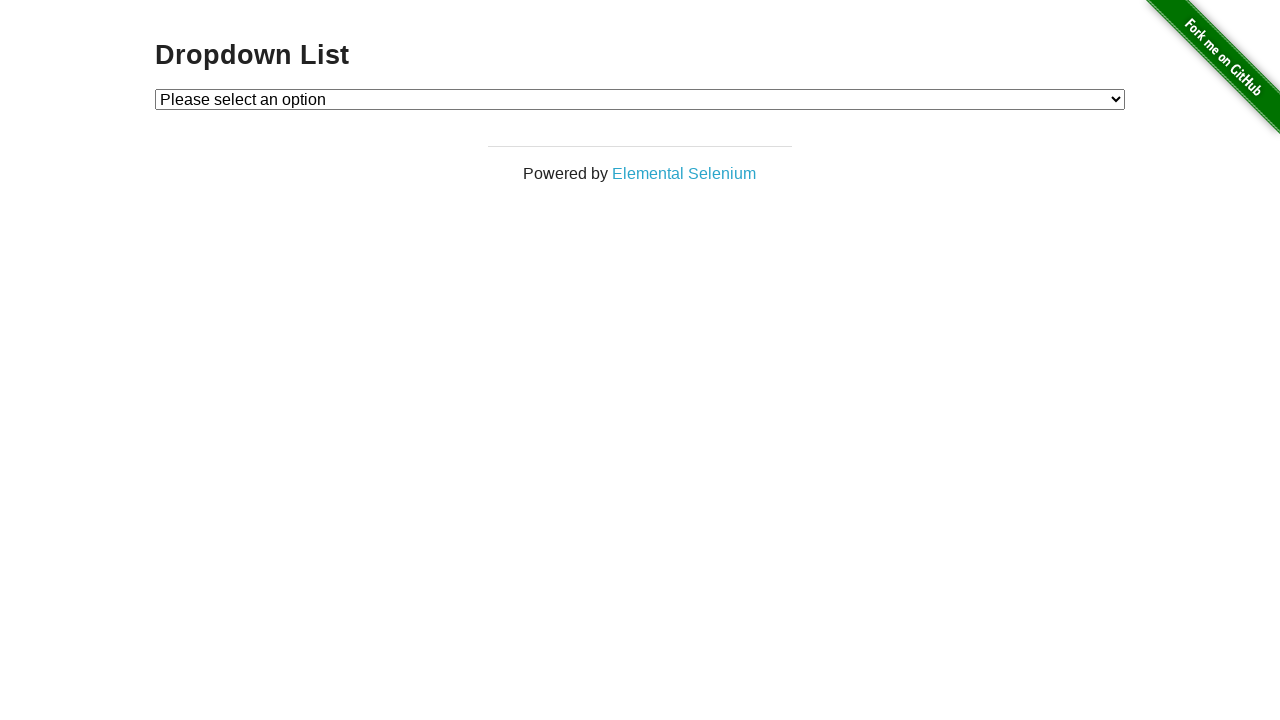

Waited for dropdown element to be present
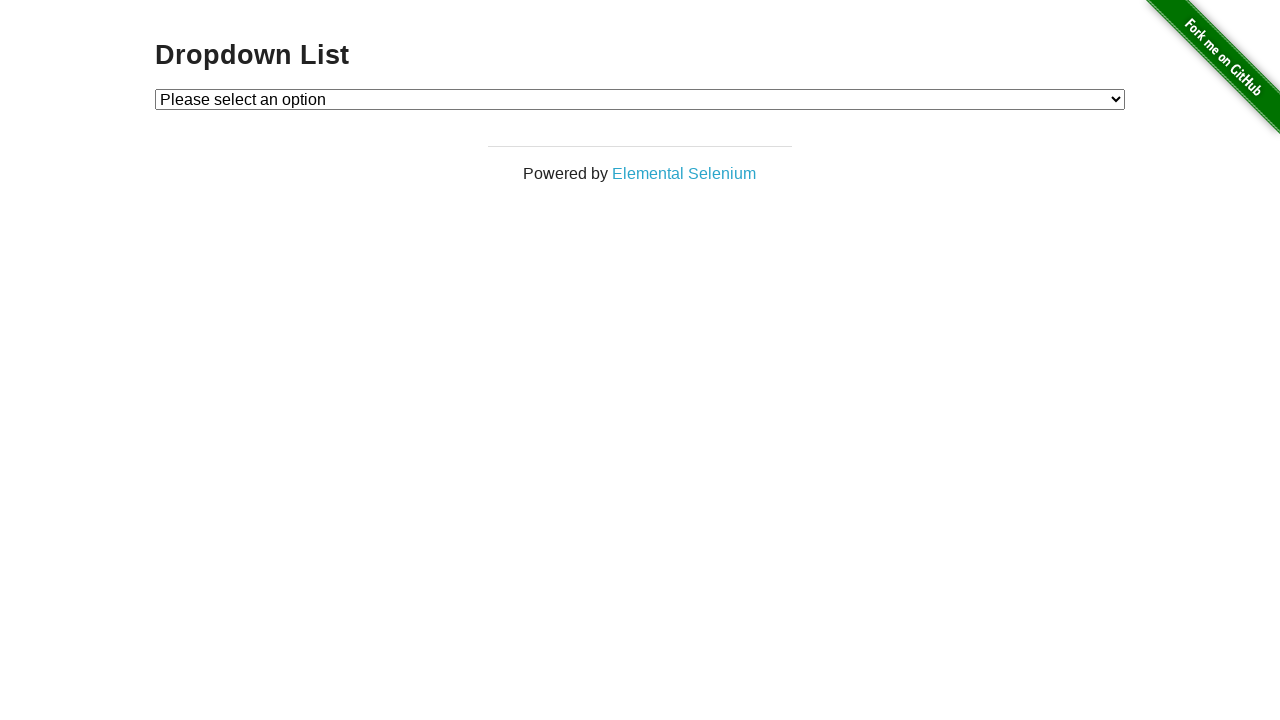

Selected 'Option 1' from the dropdown on #dropdown
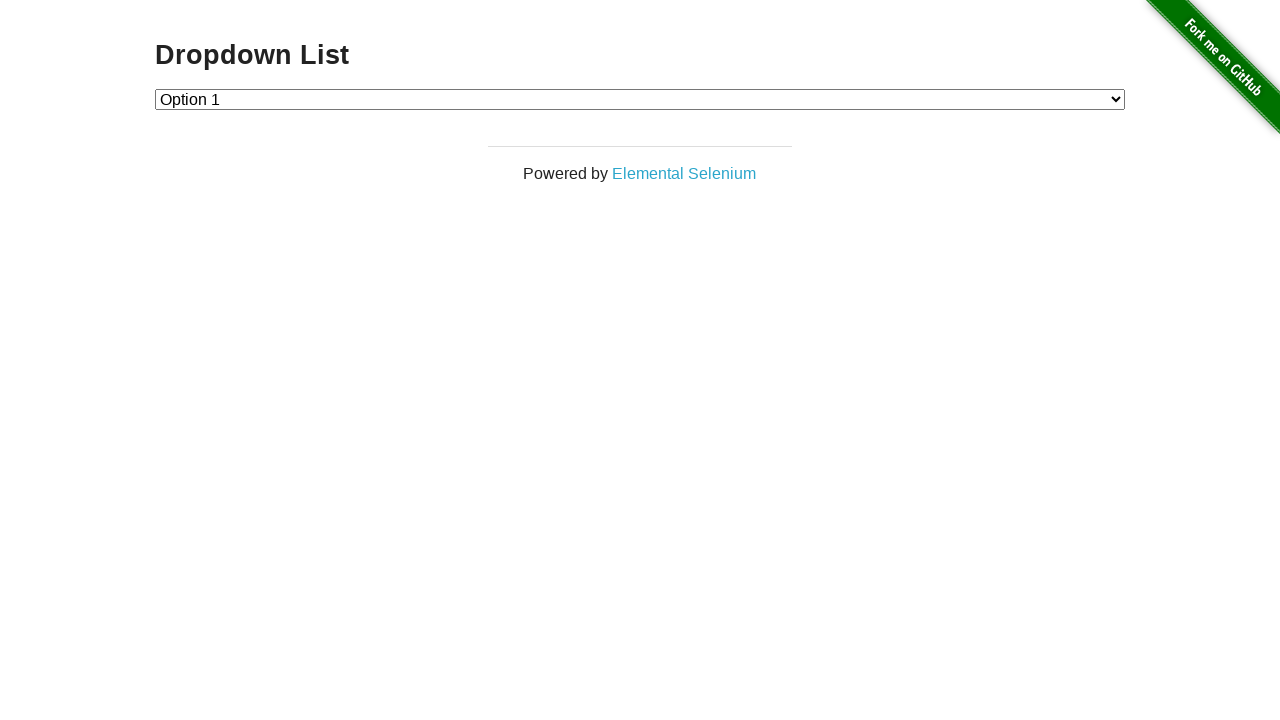

Retrieved the selected dropdown value
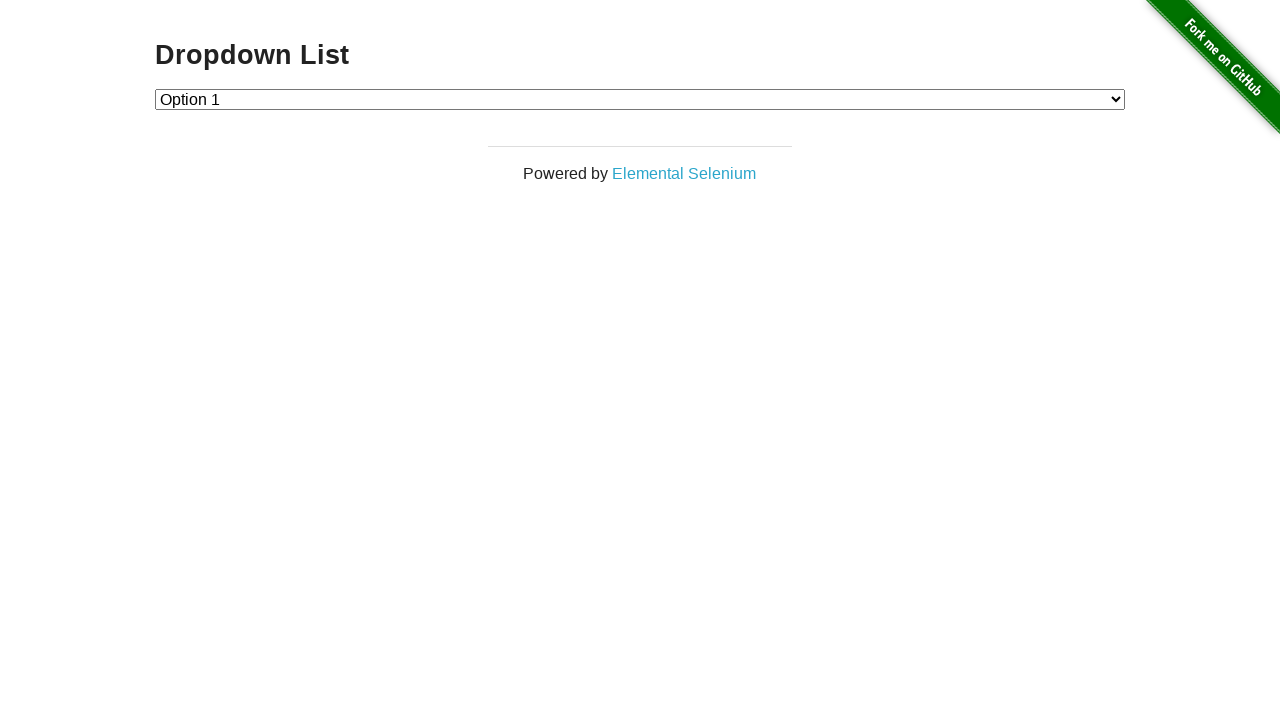

Verified that 'Option 1' was correctly selected (value='1')
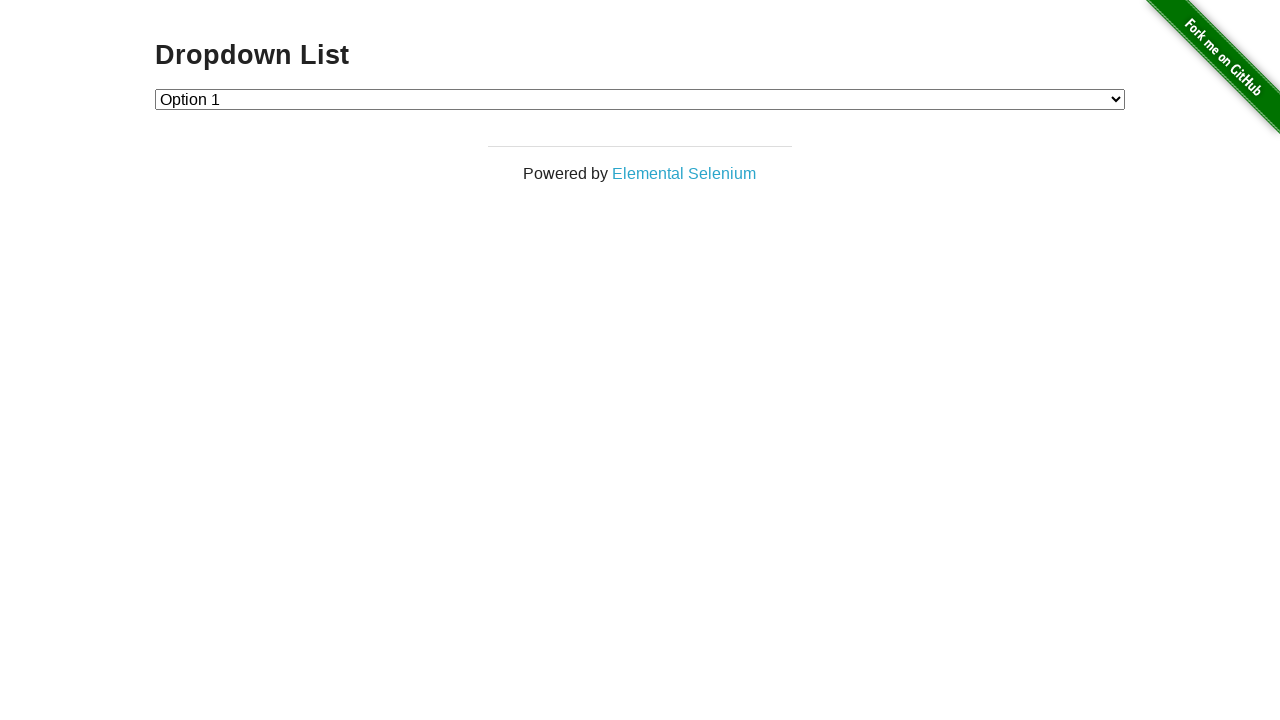

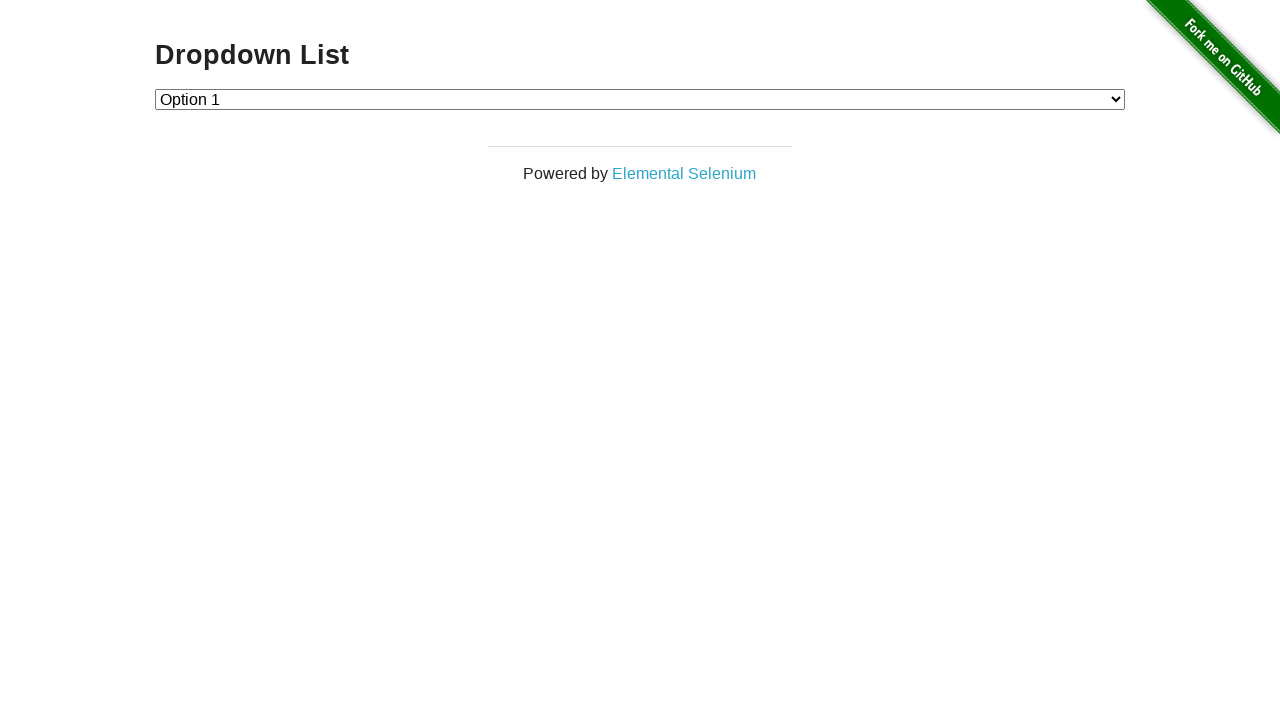